Tests a math quiz page by reading two numbers displayed on the page, calculating their sum, selecting the correct answer from a dropdown, and submitting the form.

Starting URL: http://suninjuly.github.io/selects1.html

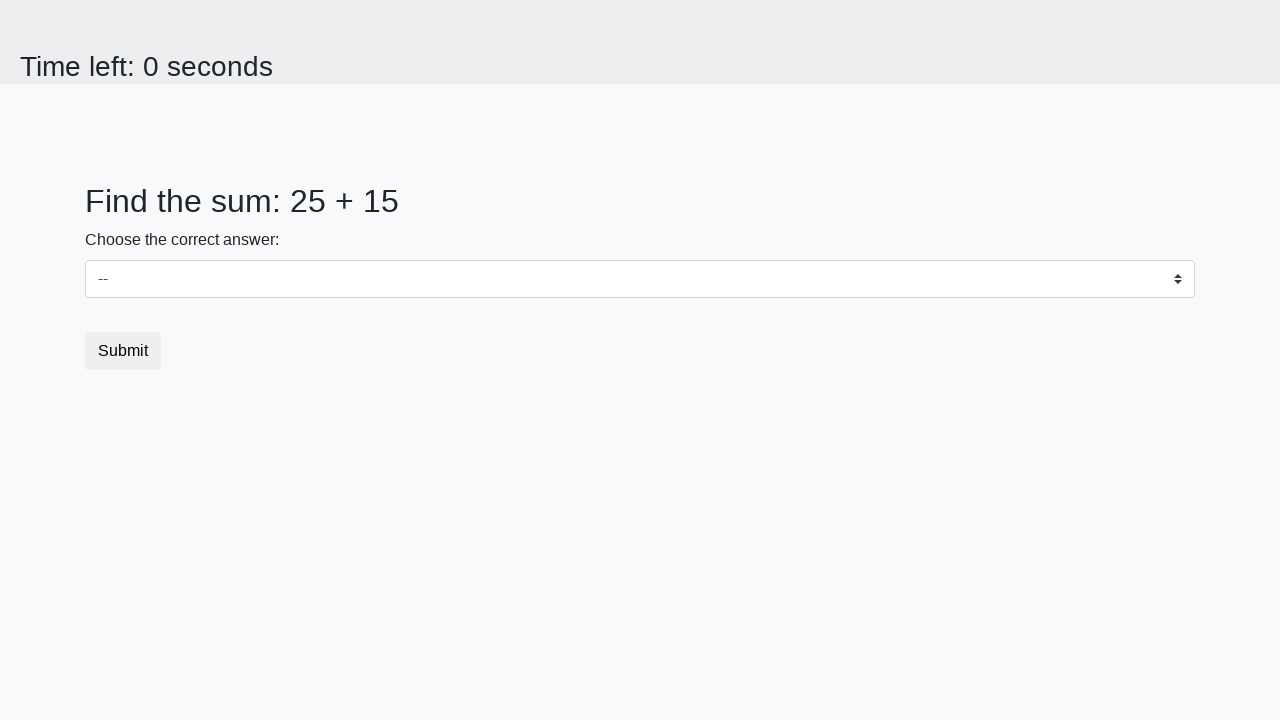

Read first number from span#num1
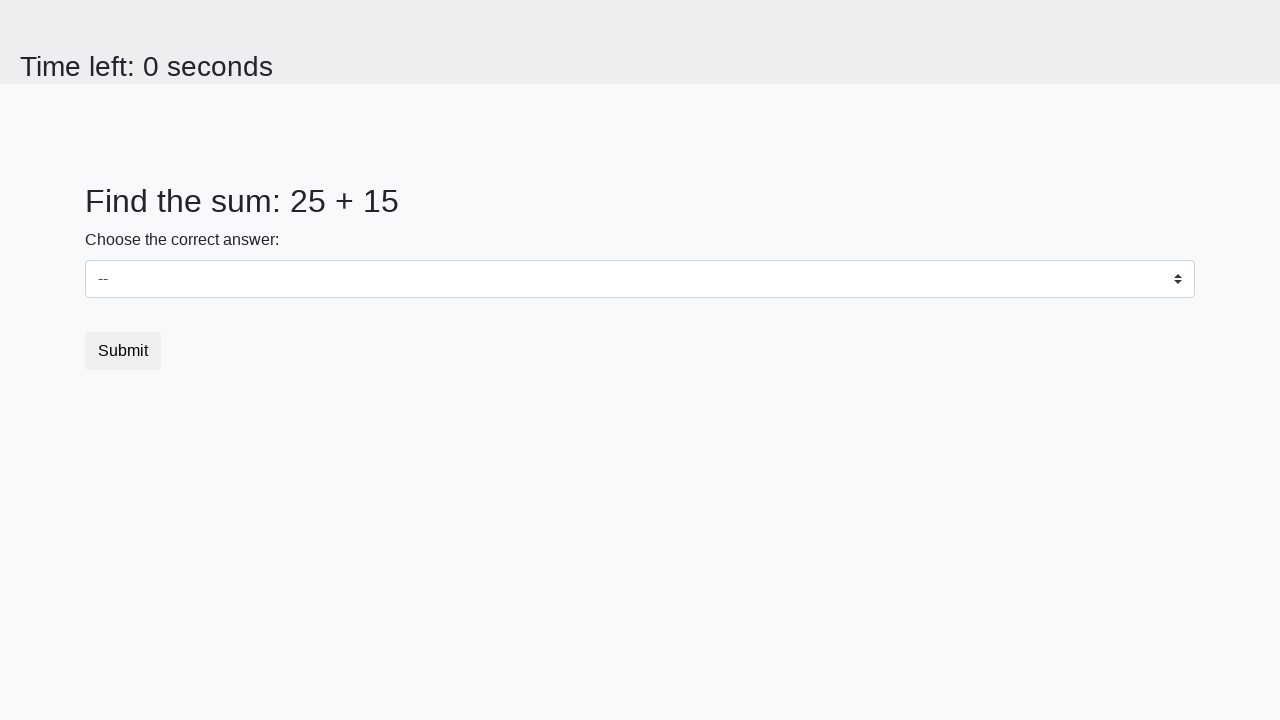

Read second number from span#num2
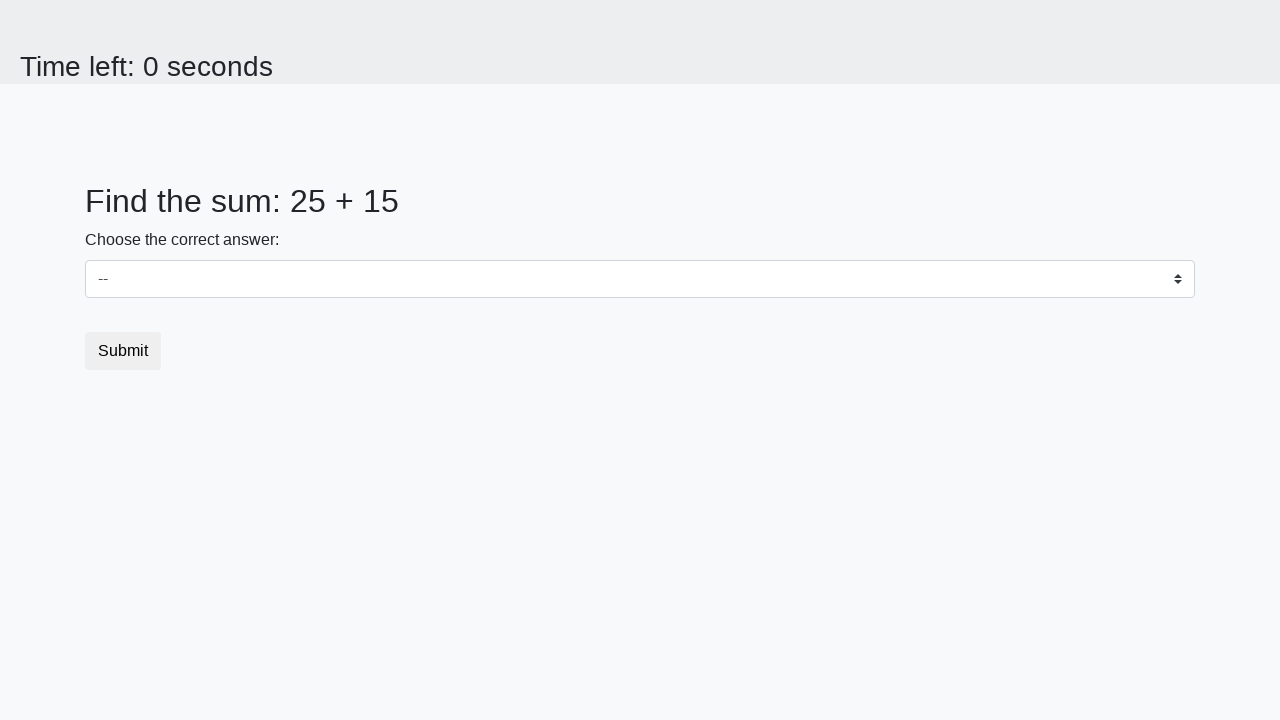

Calculated sum: 25 + 15 = 40
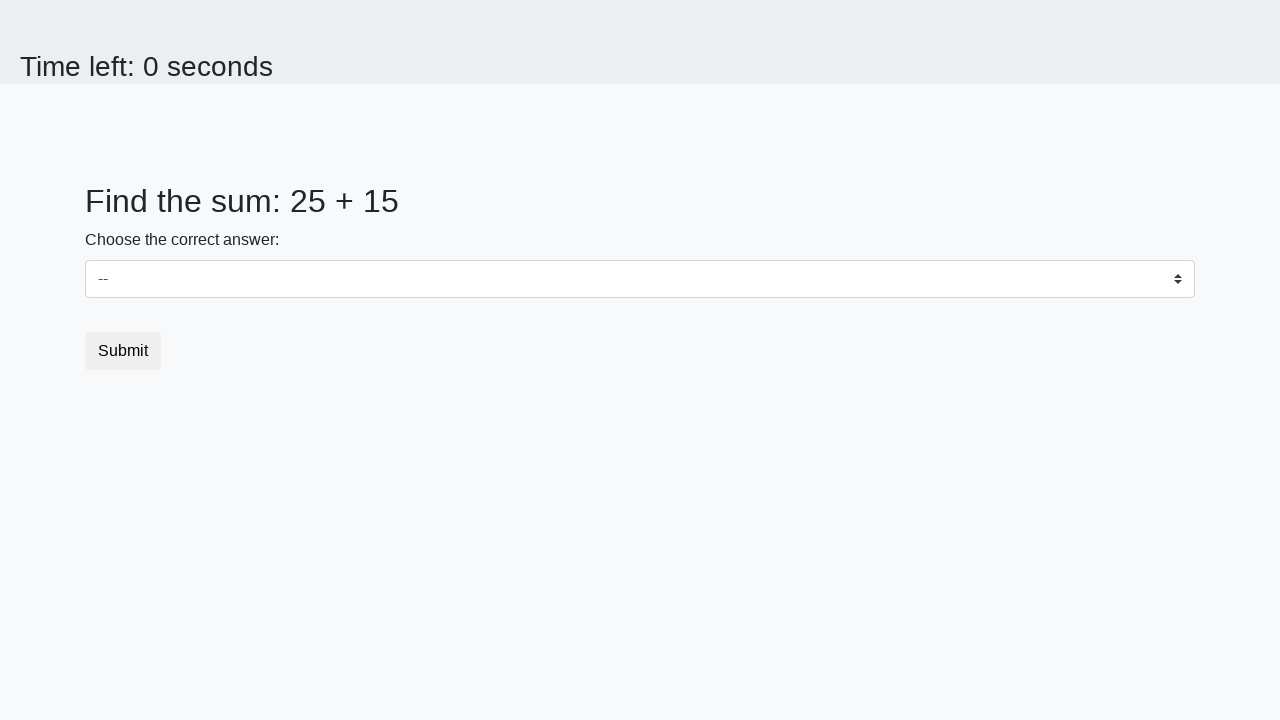

Clicked dropdown to open it at (640, 279) on select.custom-select
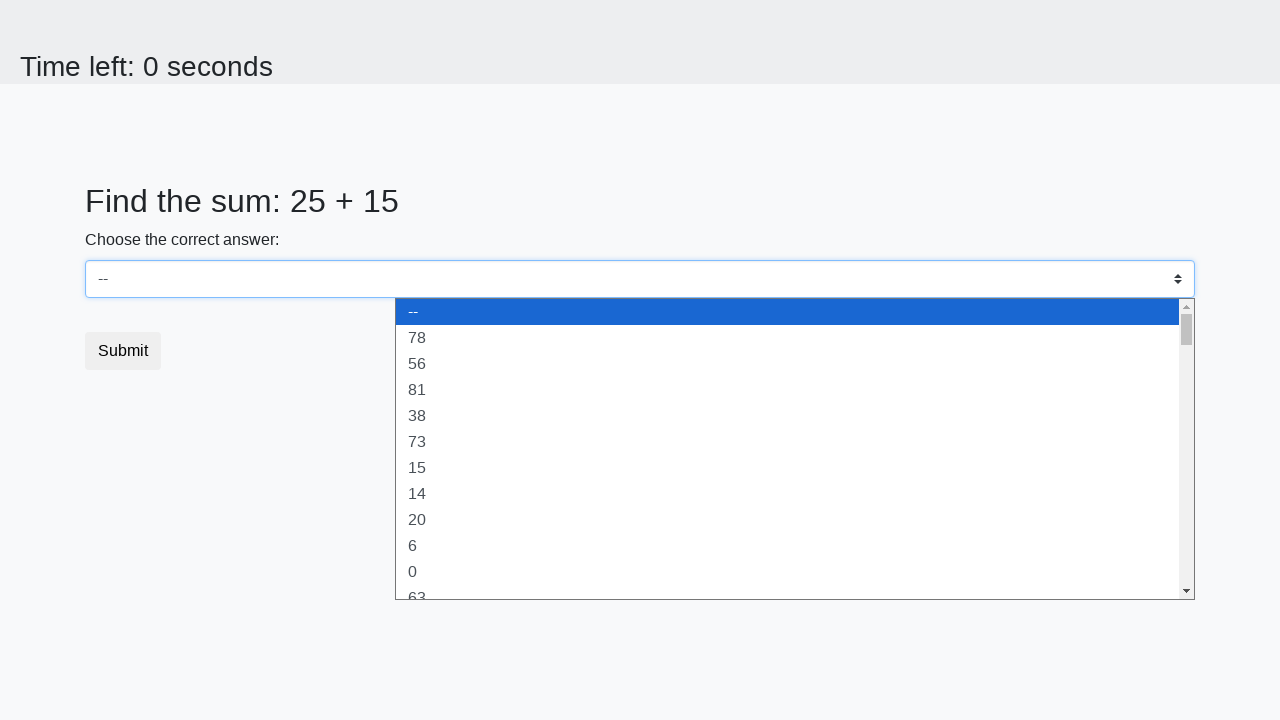

Selected answer 40 from dropdown on select.custom-select
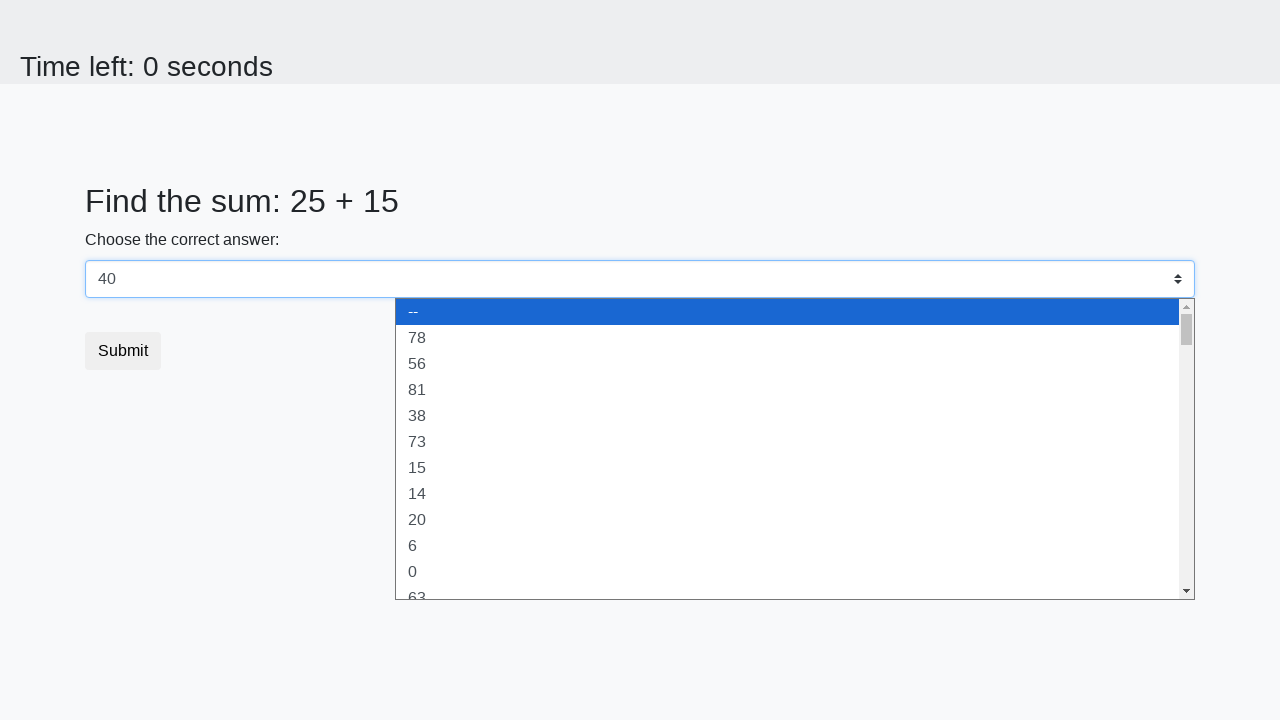

Clicked submit button at (123, 351) on button[type='submit']
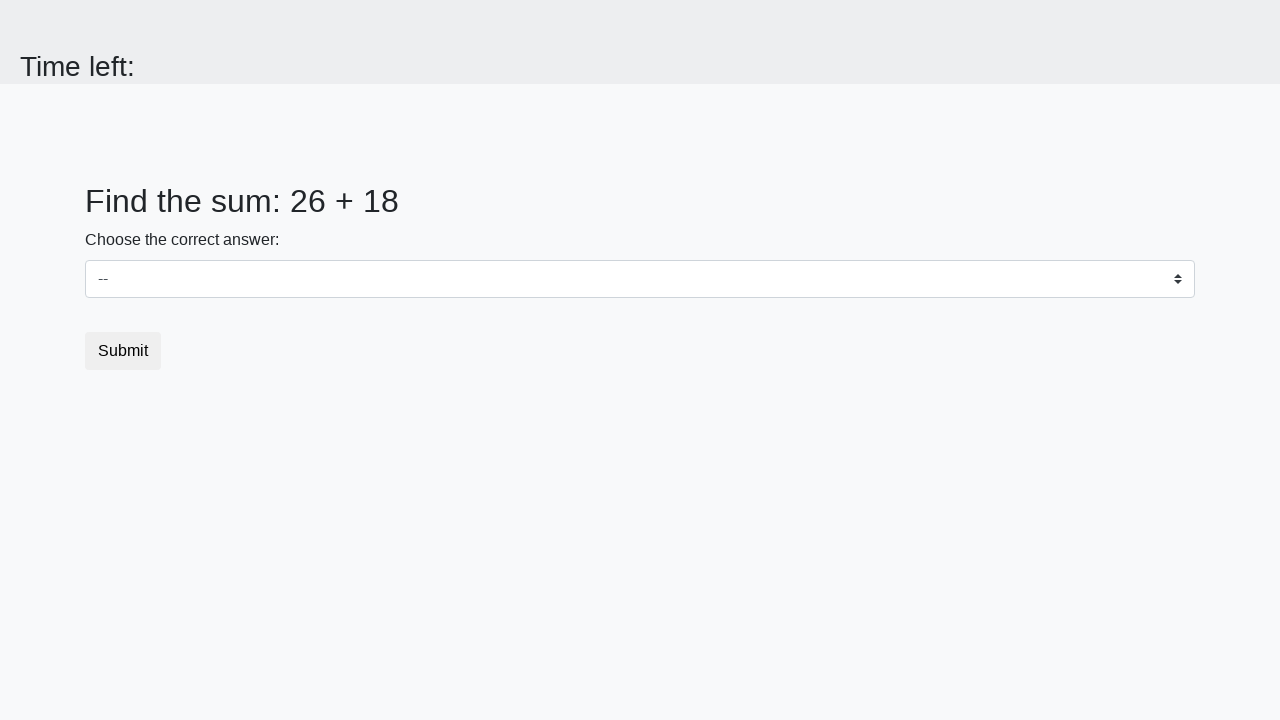

Waited 2 seconds for form submission response
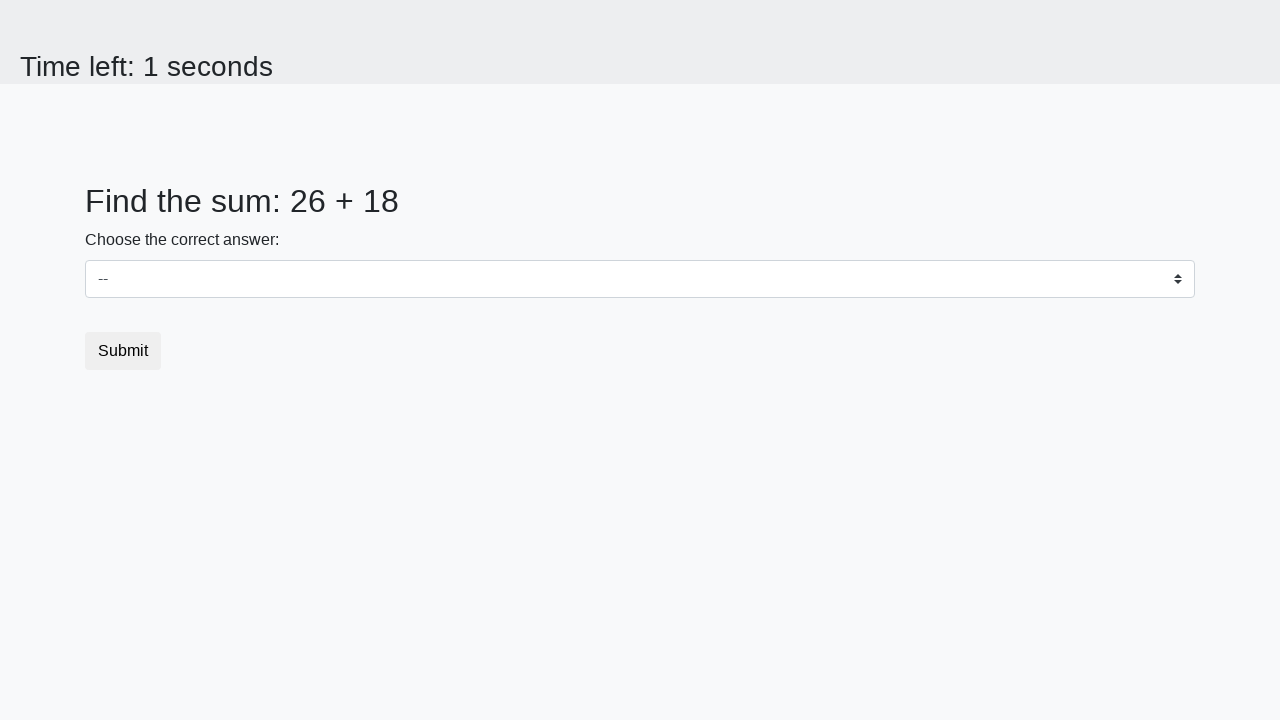

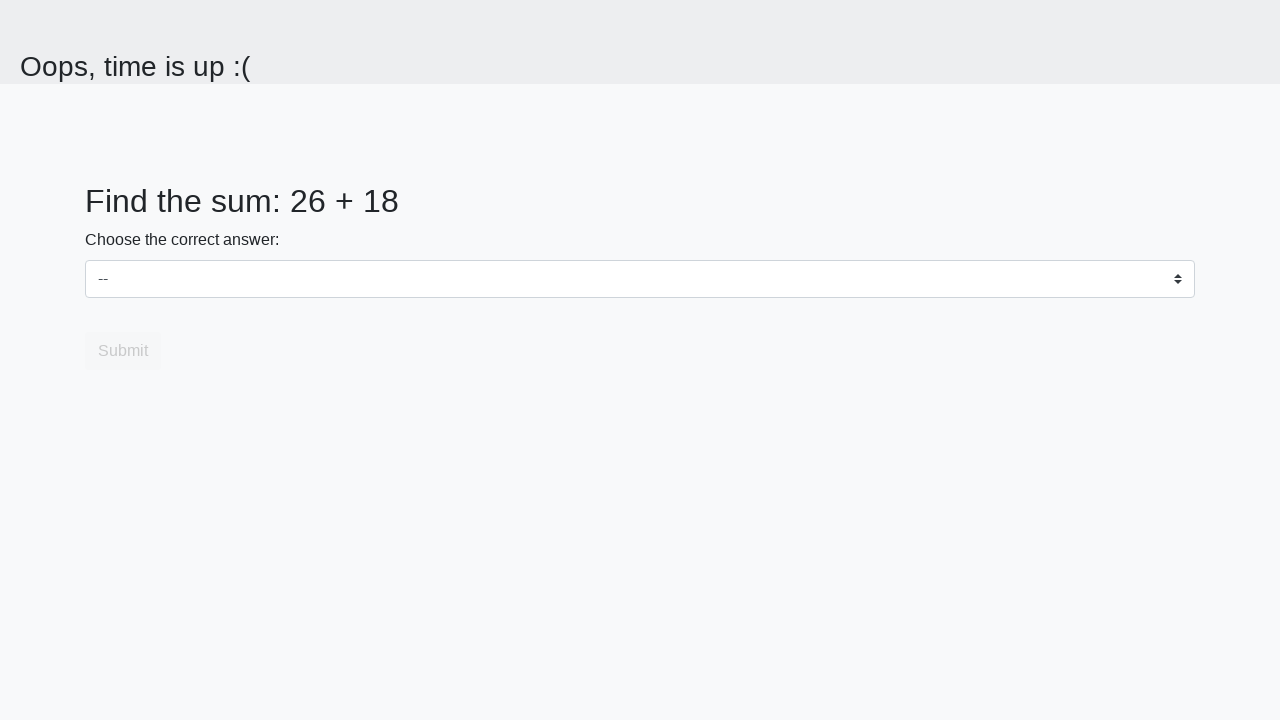